Searches for news articles using "$" query and clicks on the first valid news item with a company name

Starting URL: https://www.golden.ventures/news

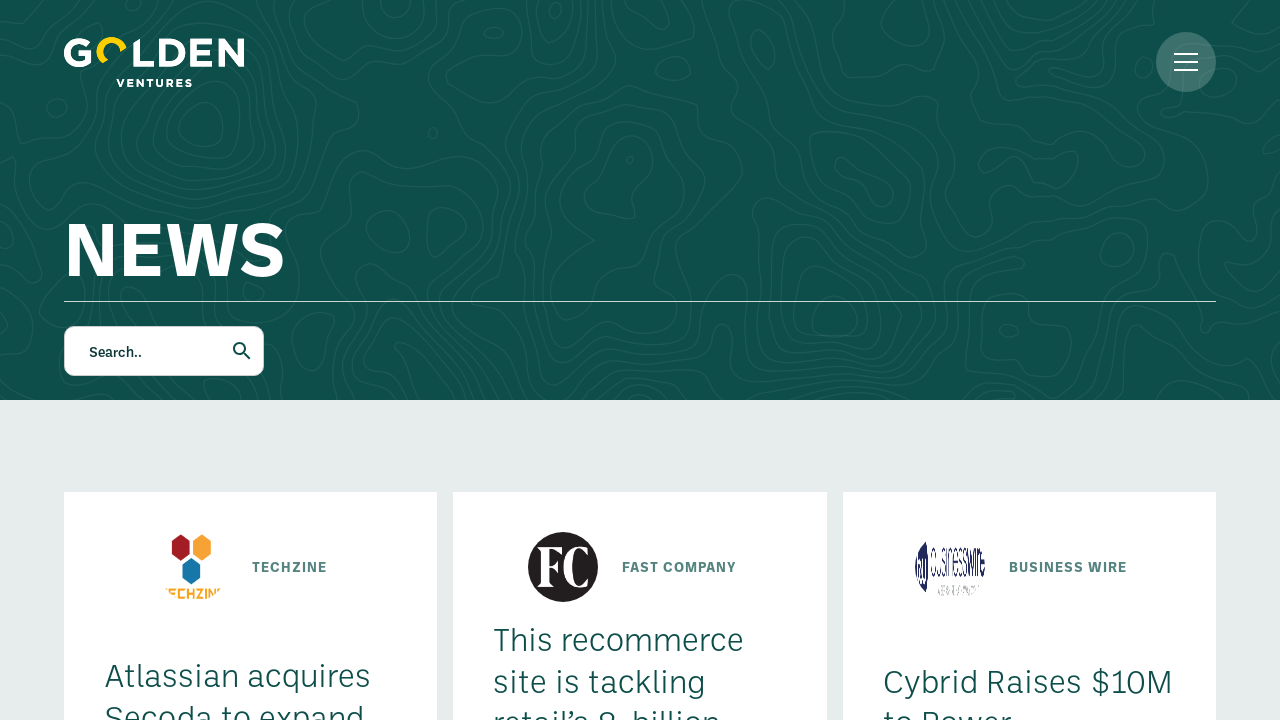

Waited 5 seconds for page to load
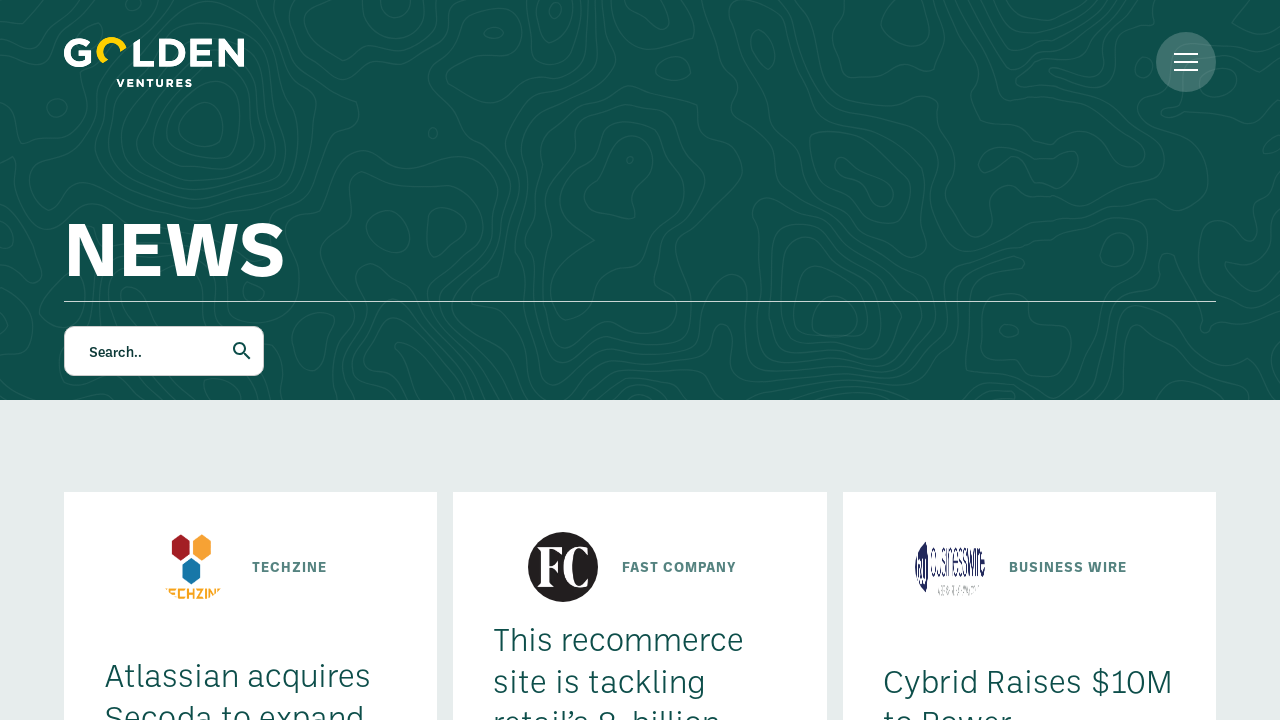

Located search bar element
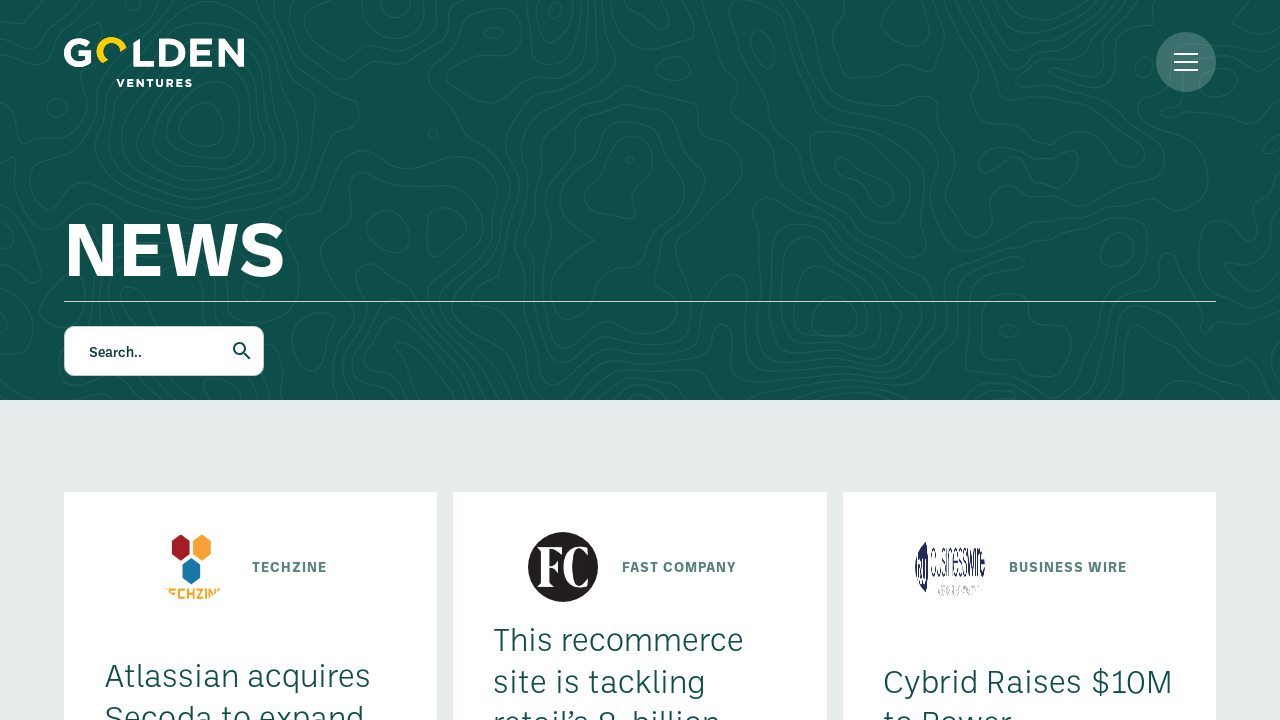

Filled search bar with '$' query on #field
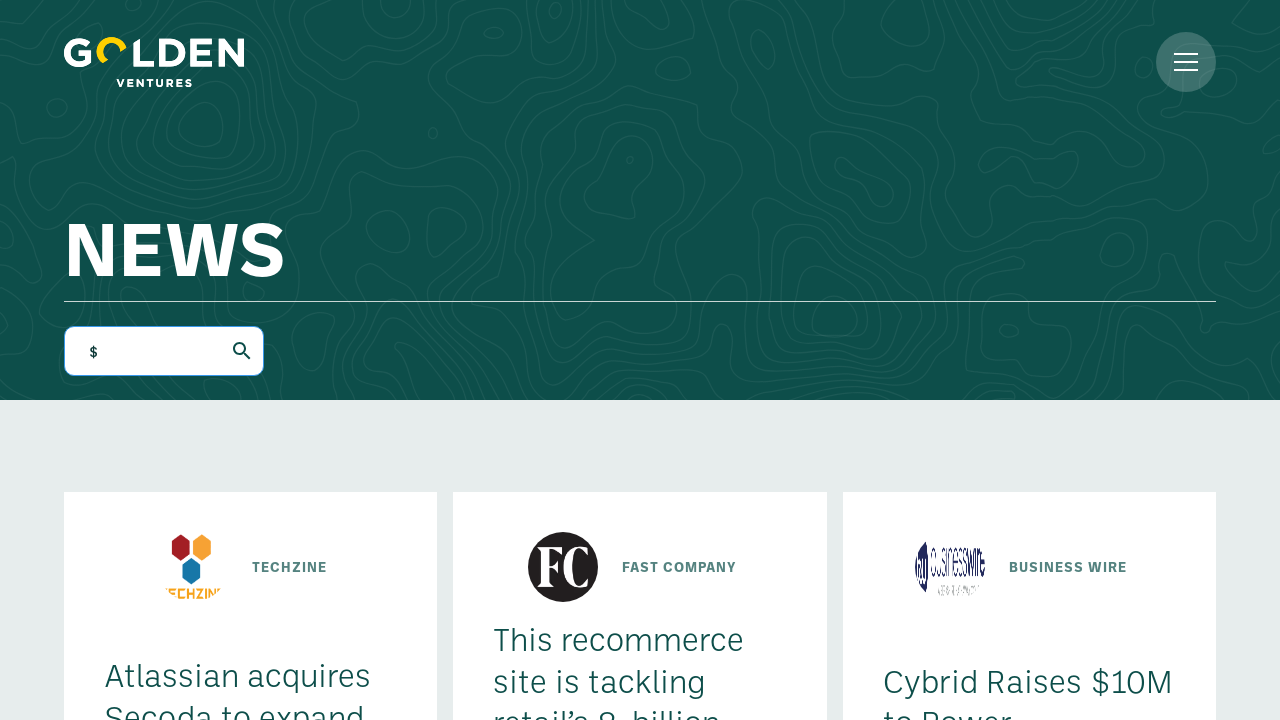

Pressed Enter to submit search on #field
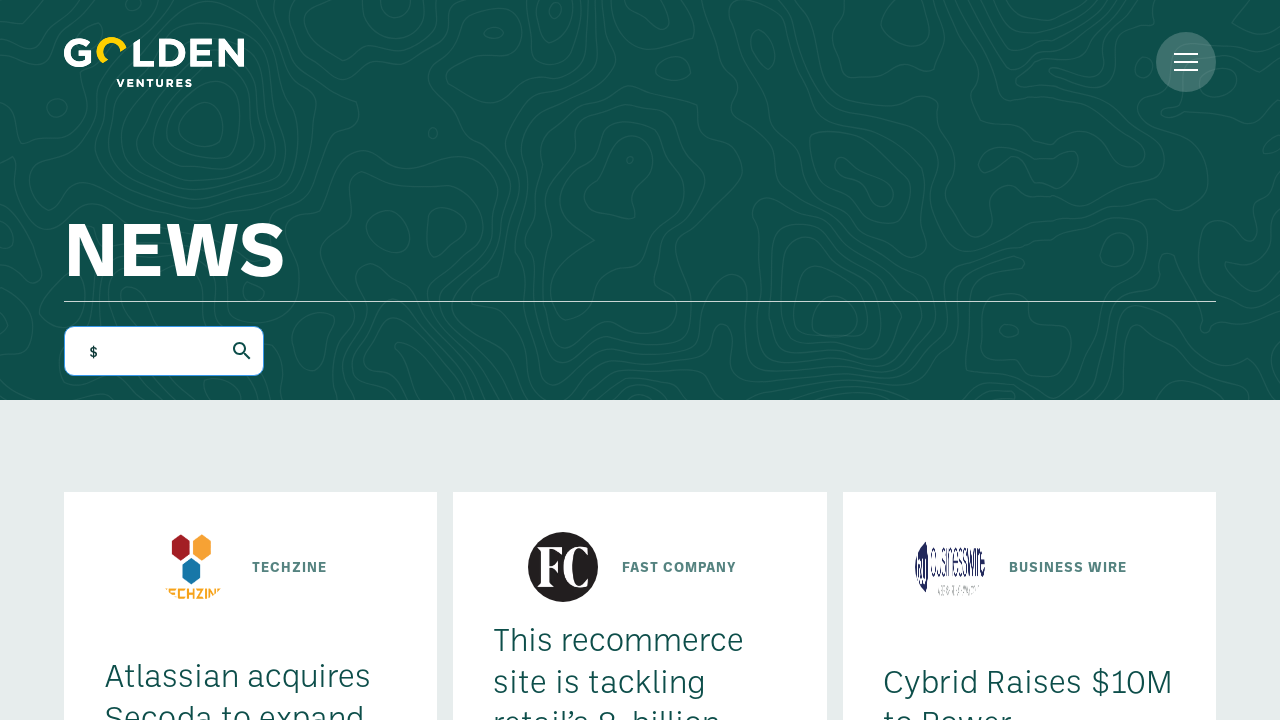

News results loaded
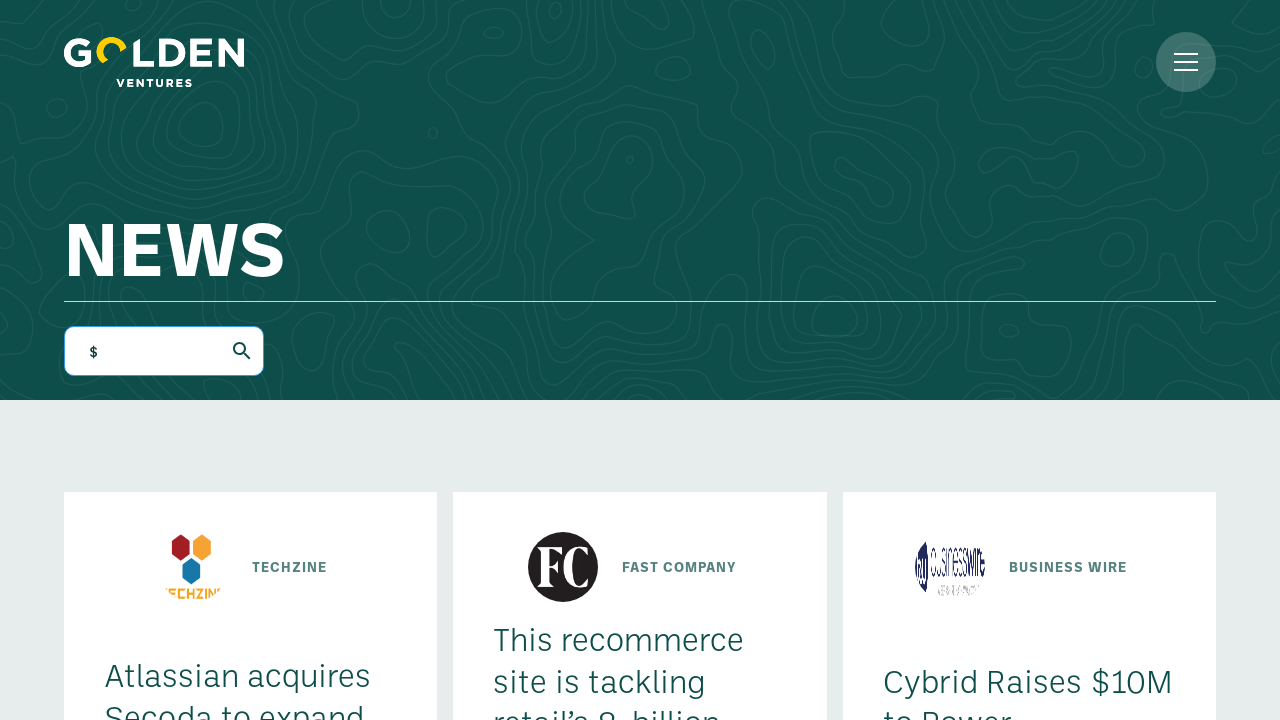

Retrieved 133 news items
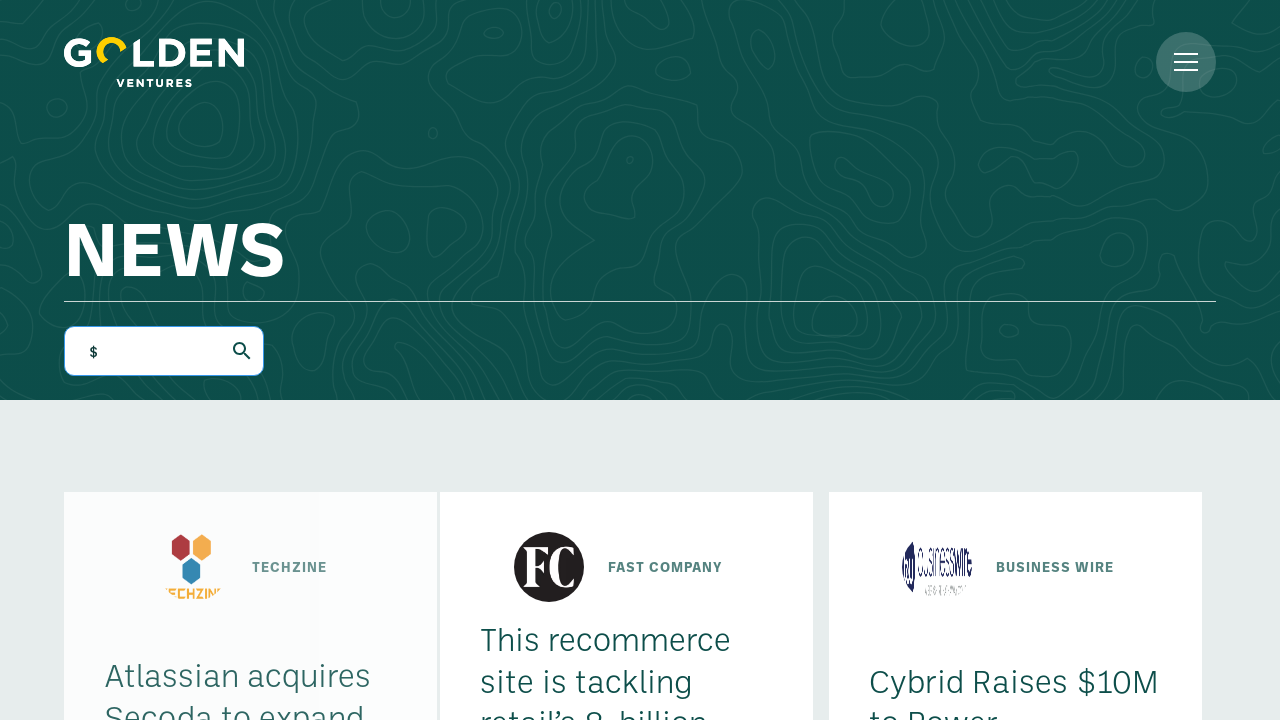

Retrieved 133 company name elements
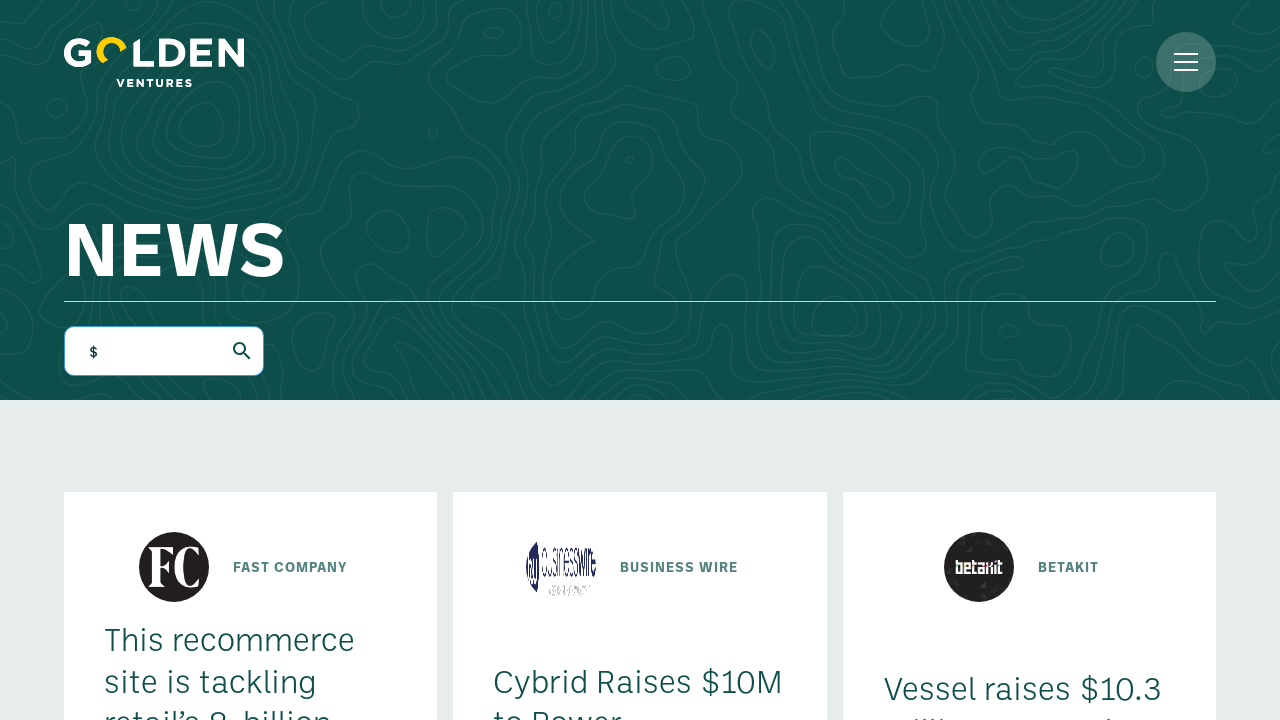

Clicked first valid news item with company name 'REBEL' at (251, 401) on .w-dyn-item >> nth=1
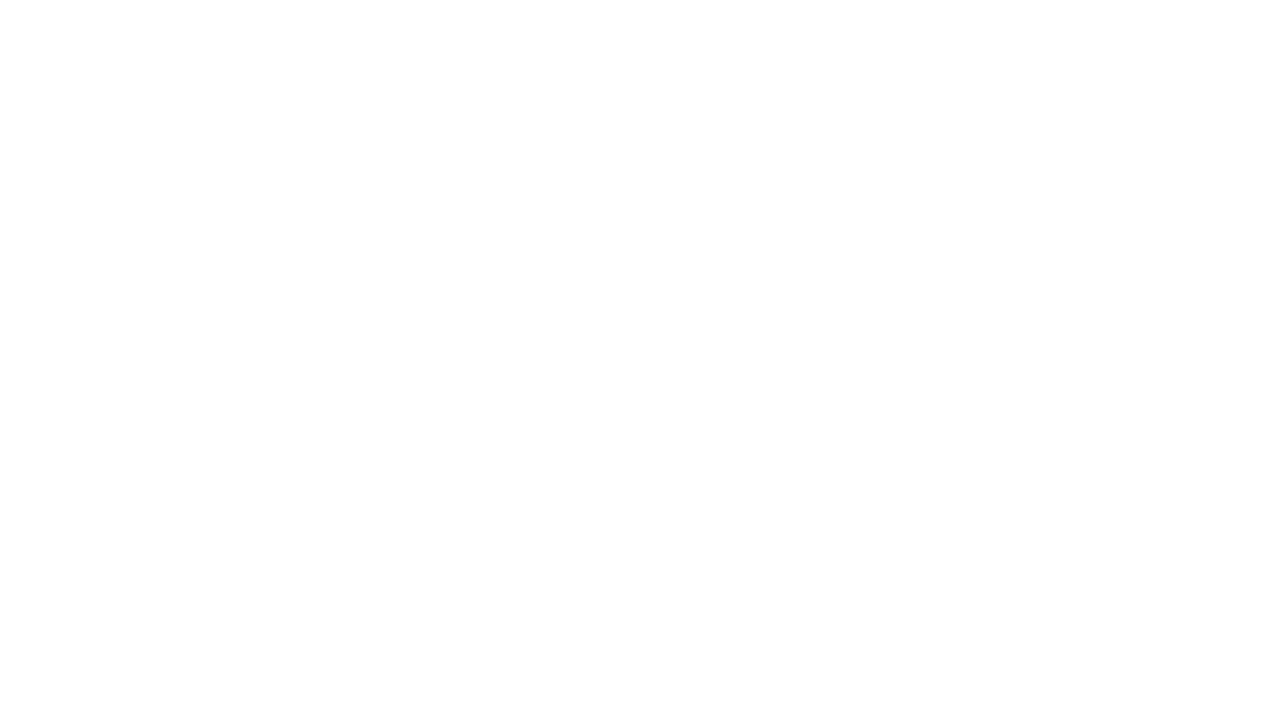

Waited 3 seconds for navigation to complete
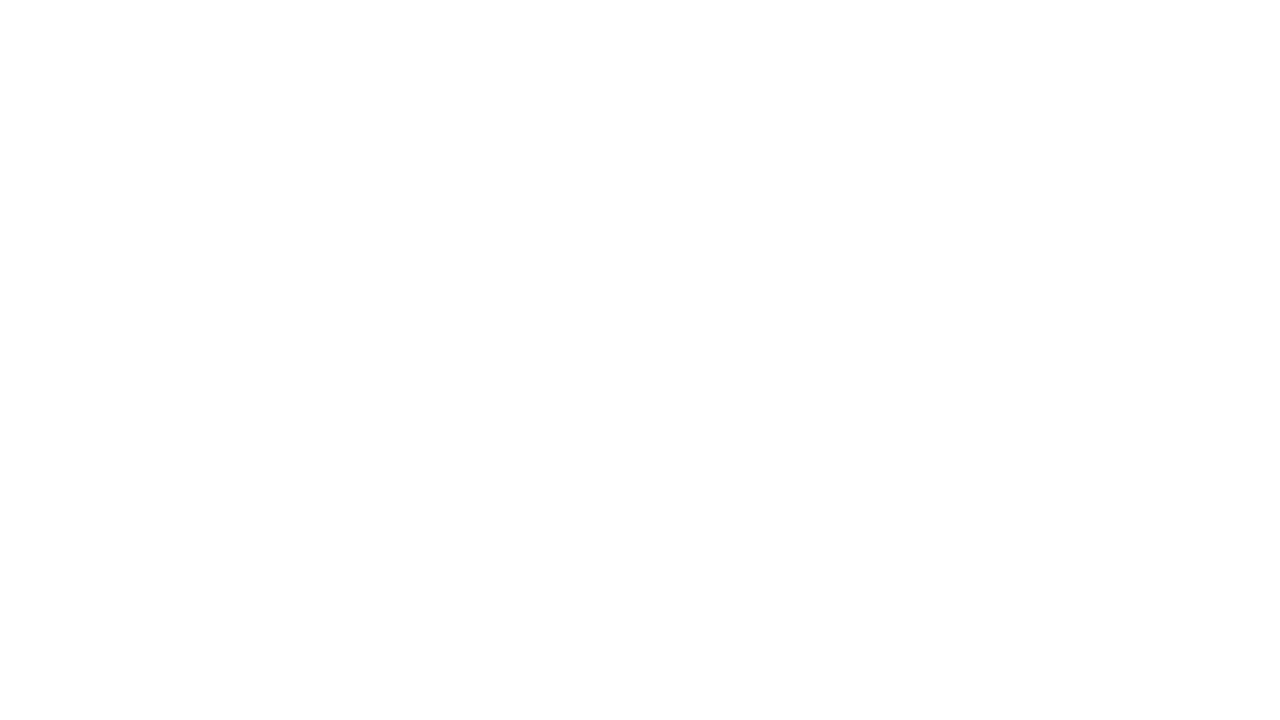

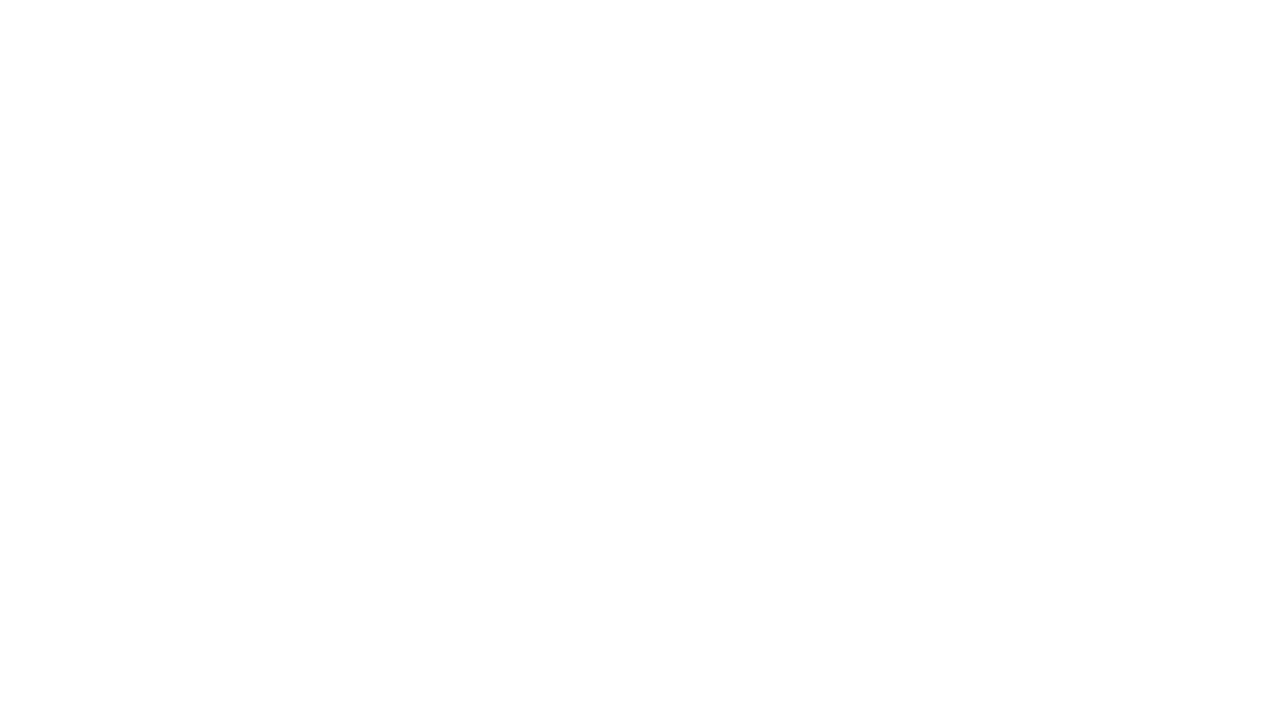